Automates the RPA Challenge by clicking the Start button and filling out multiple rounds of a form with personal information fields (First Name, Last Name, Company Name, Role, Address, Email, Phone Number), then submitting each round.

Starting URL: http://www.rpachallenge.com/

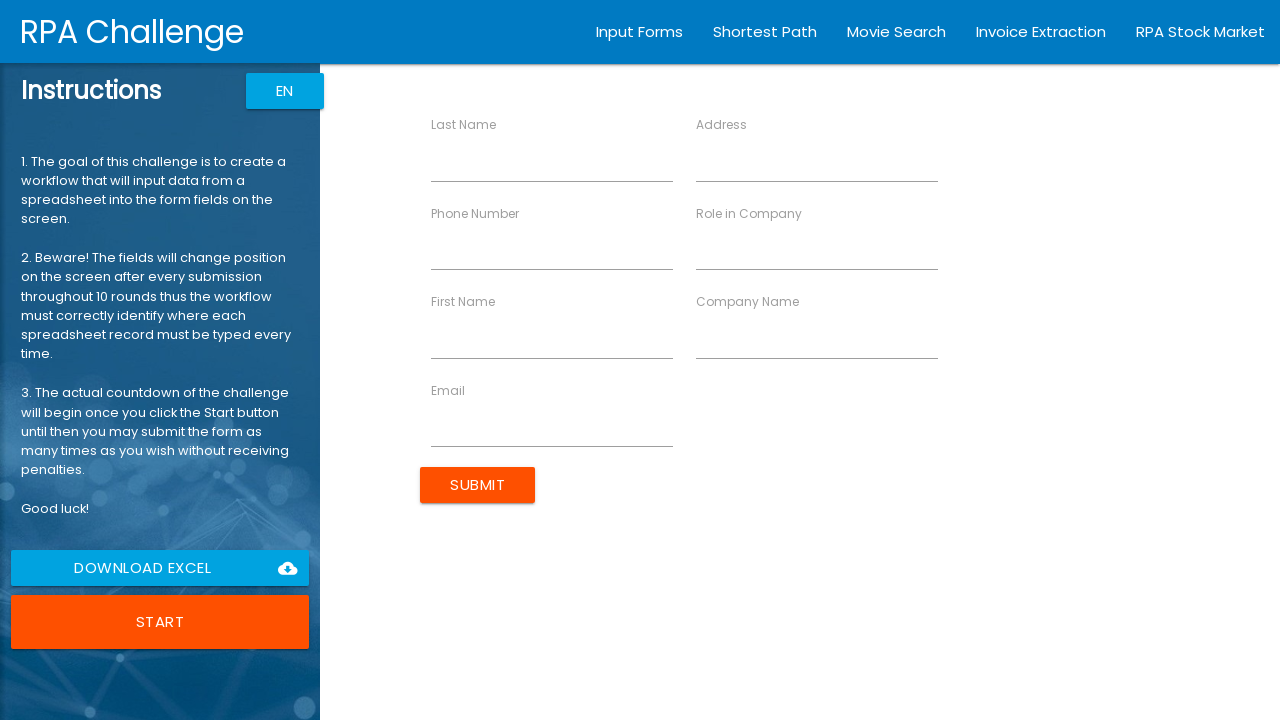

Clicked the Start button to begin the RPA Challenge at (160, 622) on button.uiColorButton
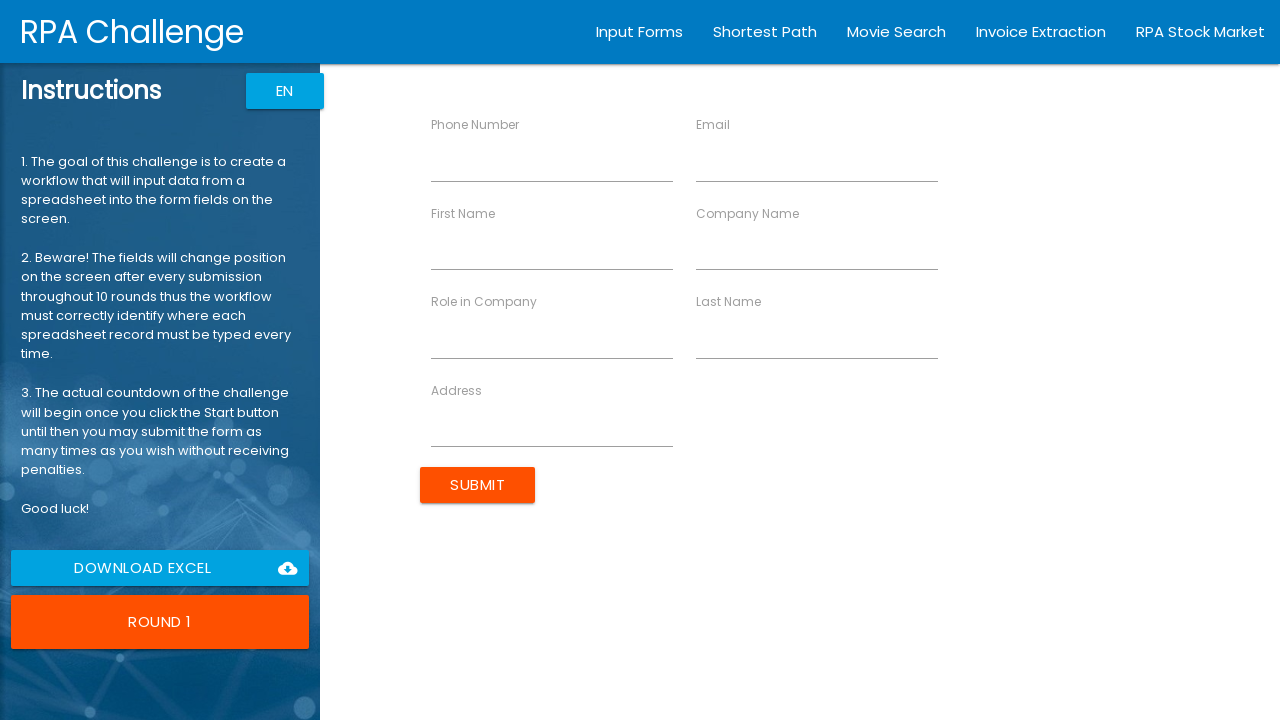

Filled First Name field with 'John' on input[ng-reflect-name='labelFirstName']
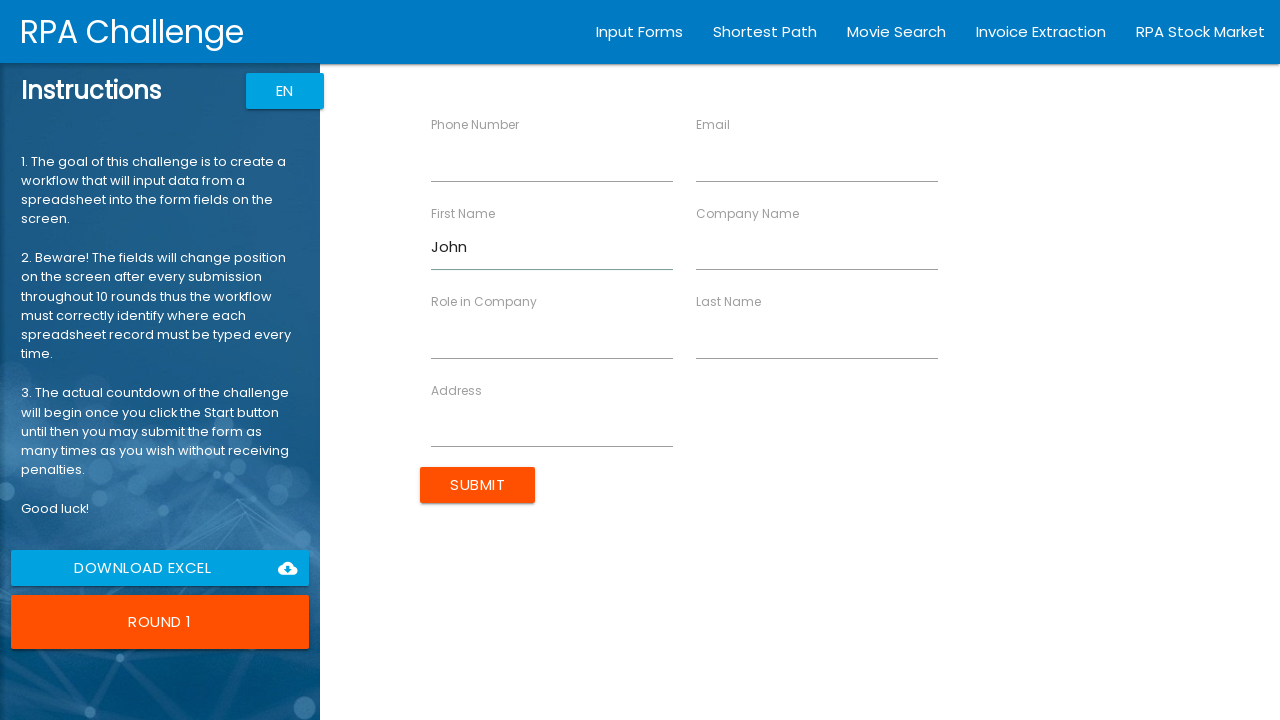

Filled Last Name field with 'Smith' on input[ng-reflect-name='labelLastName']
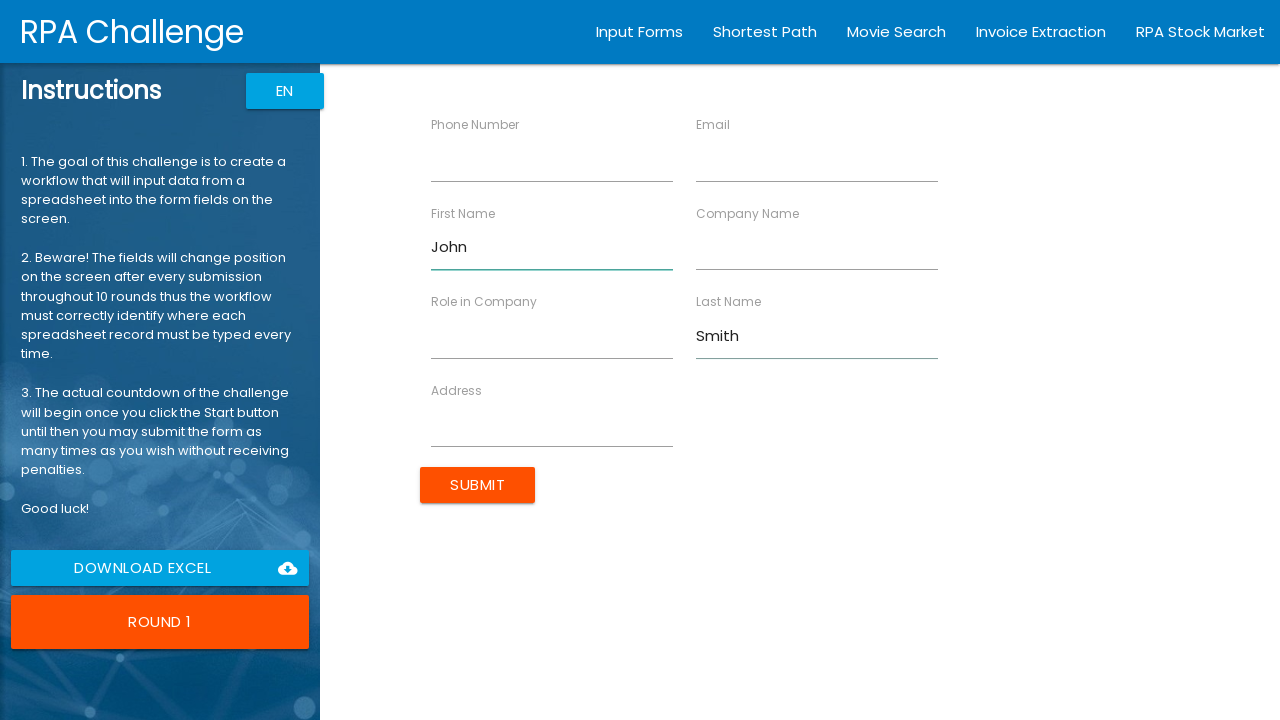

Filled Company Name field with 'Acme Corp' on input[ng-reflect-name='labelCompanyName']
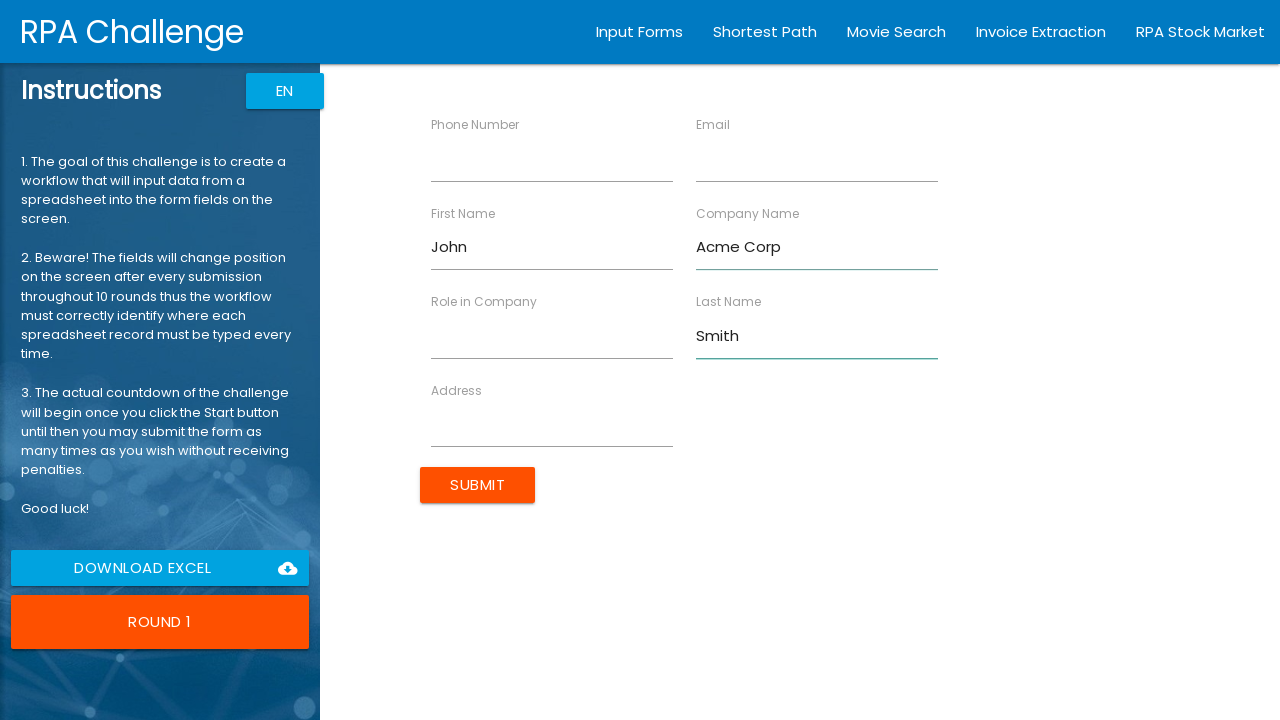

Filled Role in Company field with 'Software Engineer' on input[ng-reflect-name='labelRole']
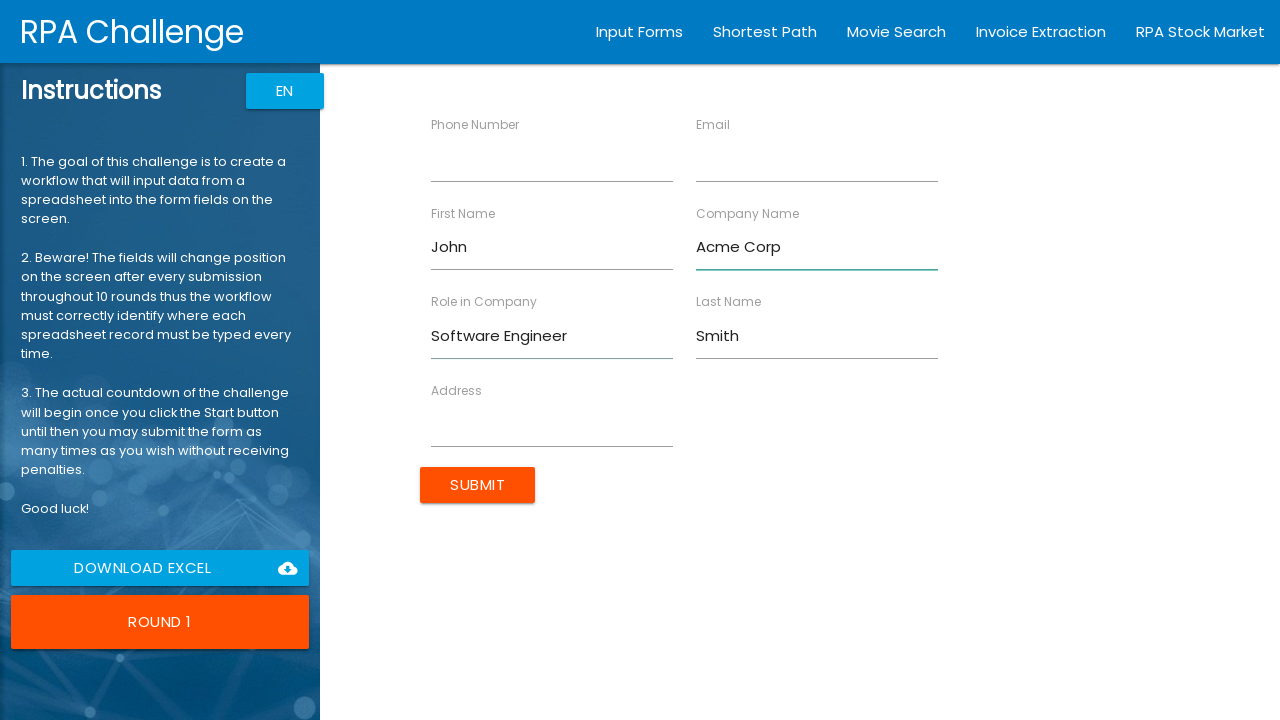

Filled Address field with '123 Main Street, Boston, MA' on input[ng-reflect-name='labelAddress']
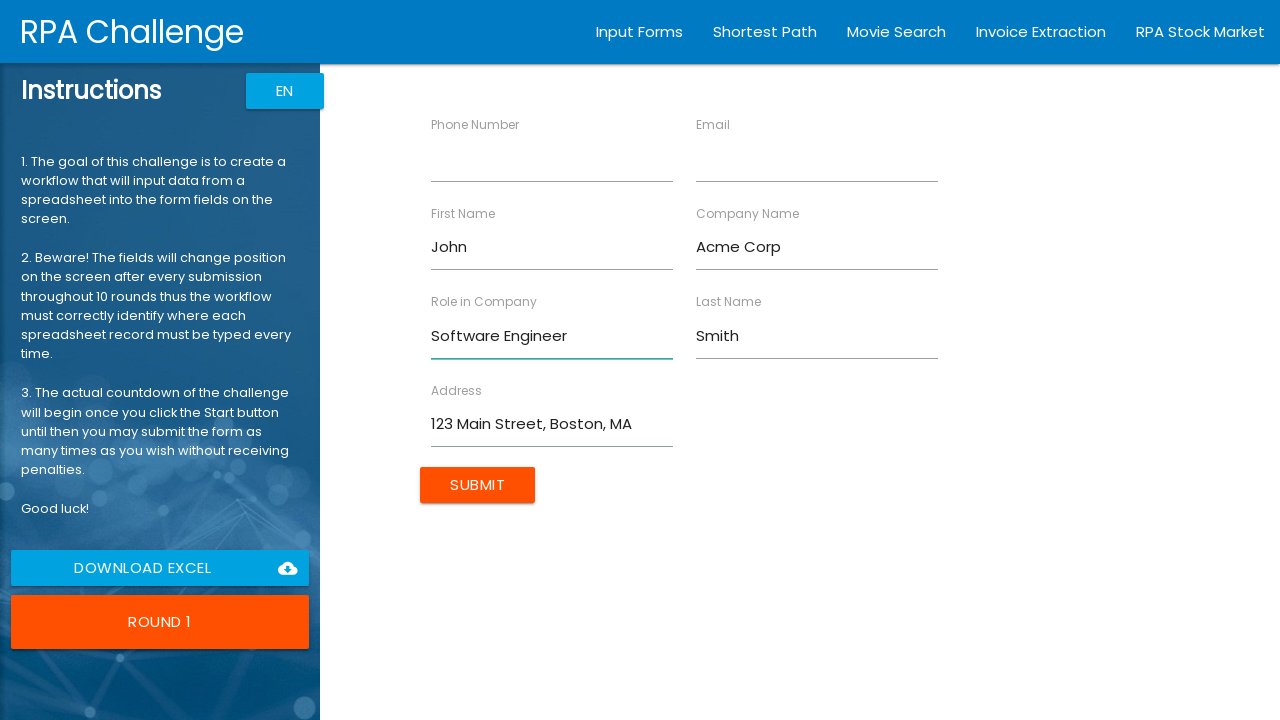

Filled Email field with 'john.smith@acmecorp.com' on input[ng-reflect-name='labelEmail']
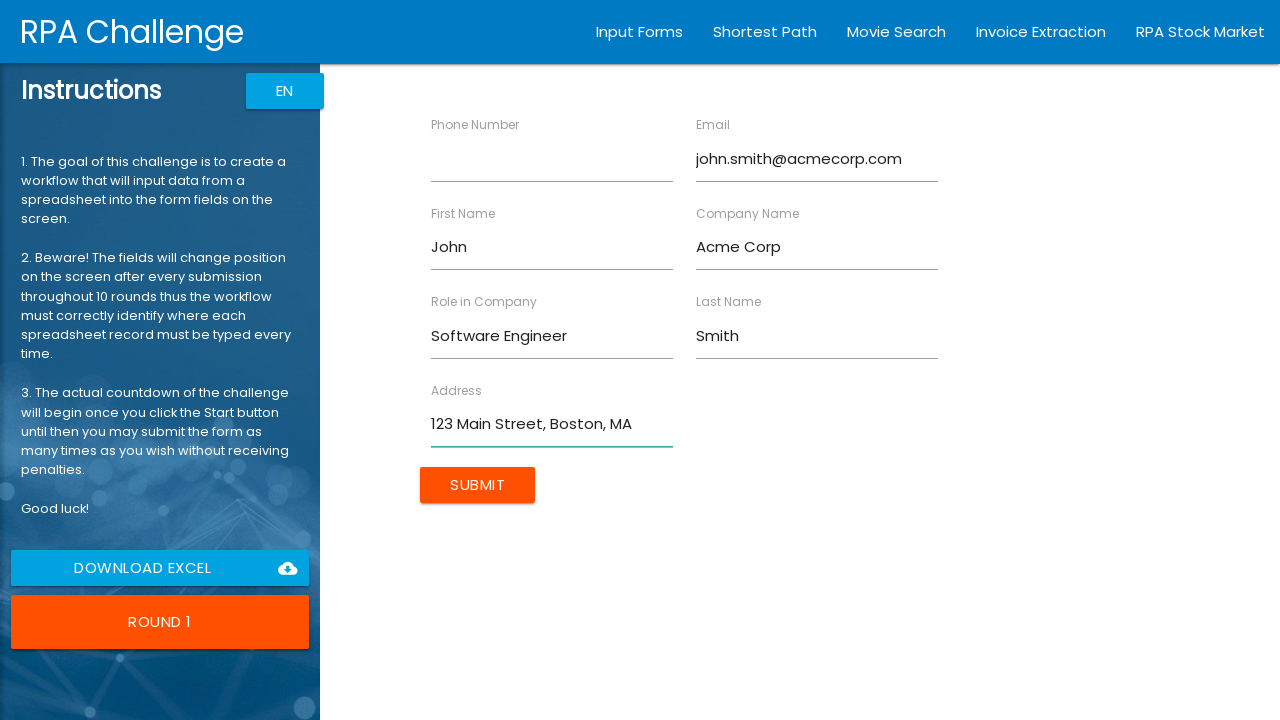

Filled Phone Number field with '5551234567' on input[ng-reflect-name='labelPhone']
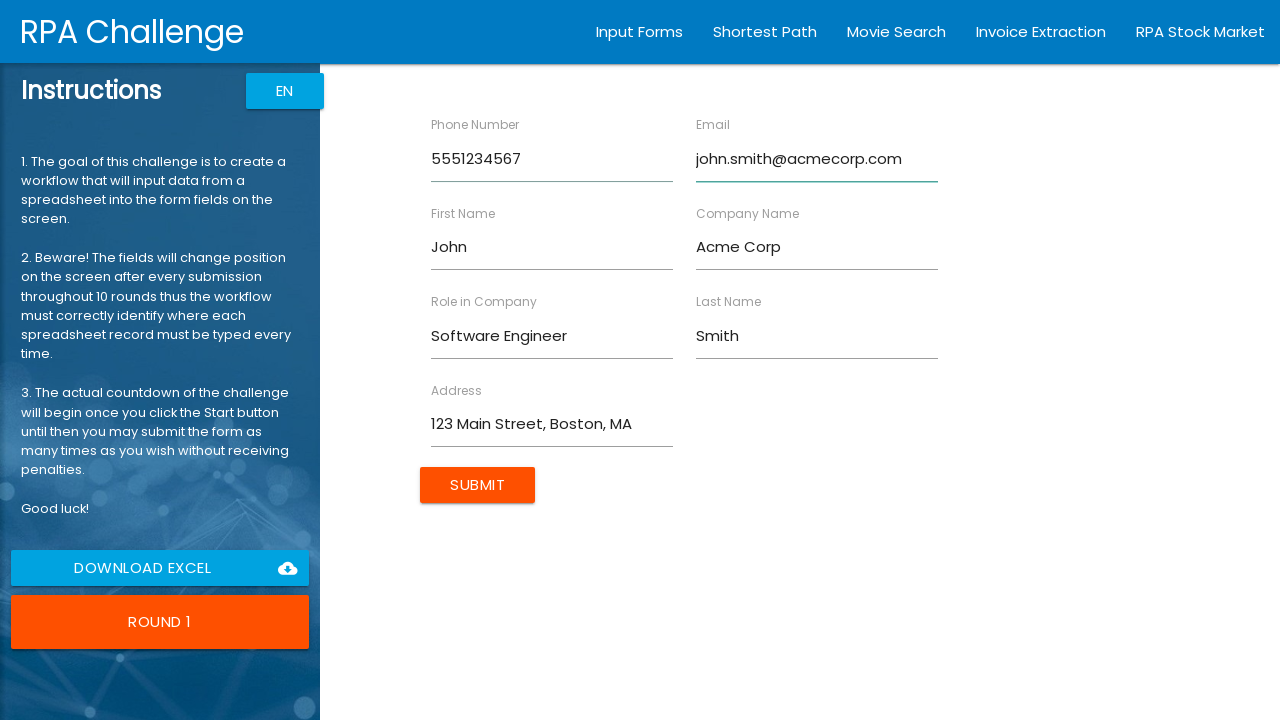

Clicked Submit button to submit form for John Smith at (478, 485) on input[value='Submit']
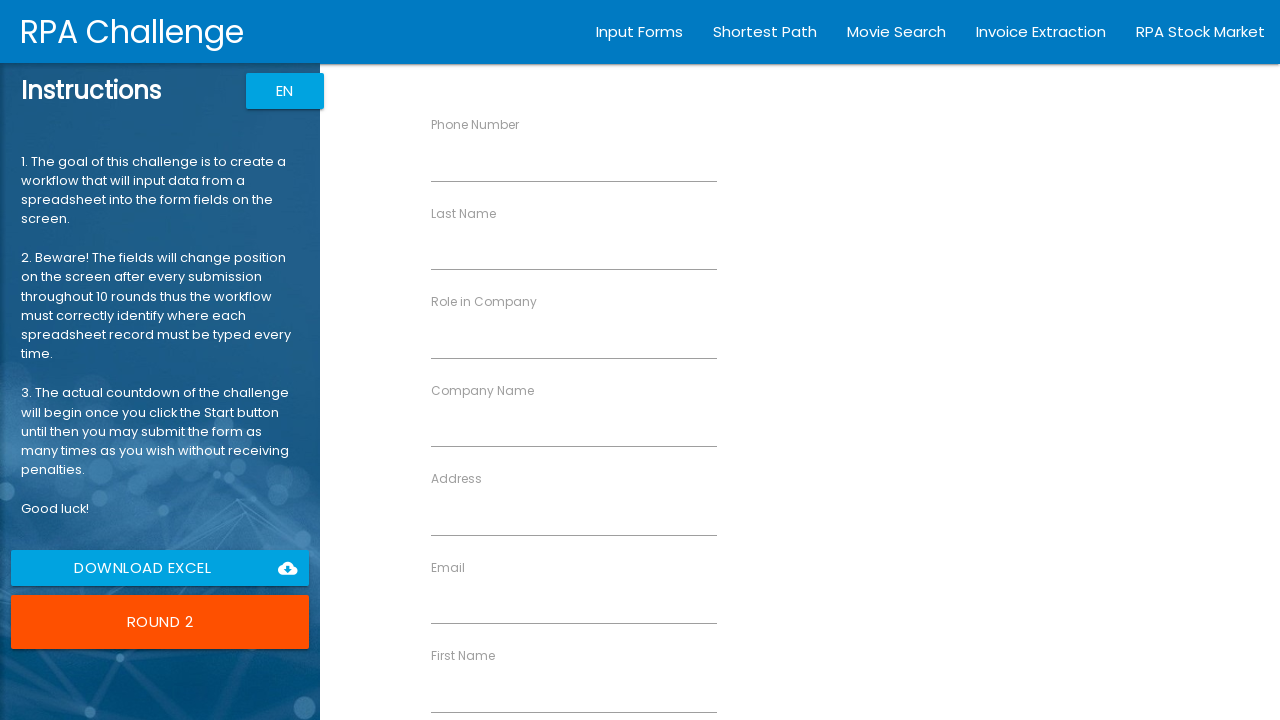

Filled First Name field with 'Sarah' on input[ng-reflect-name='labelFirstName']
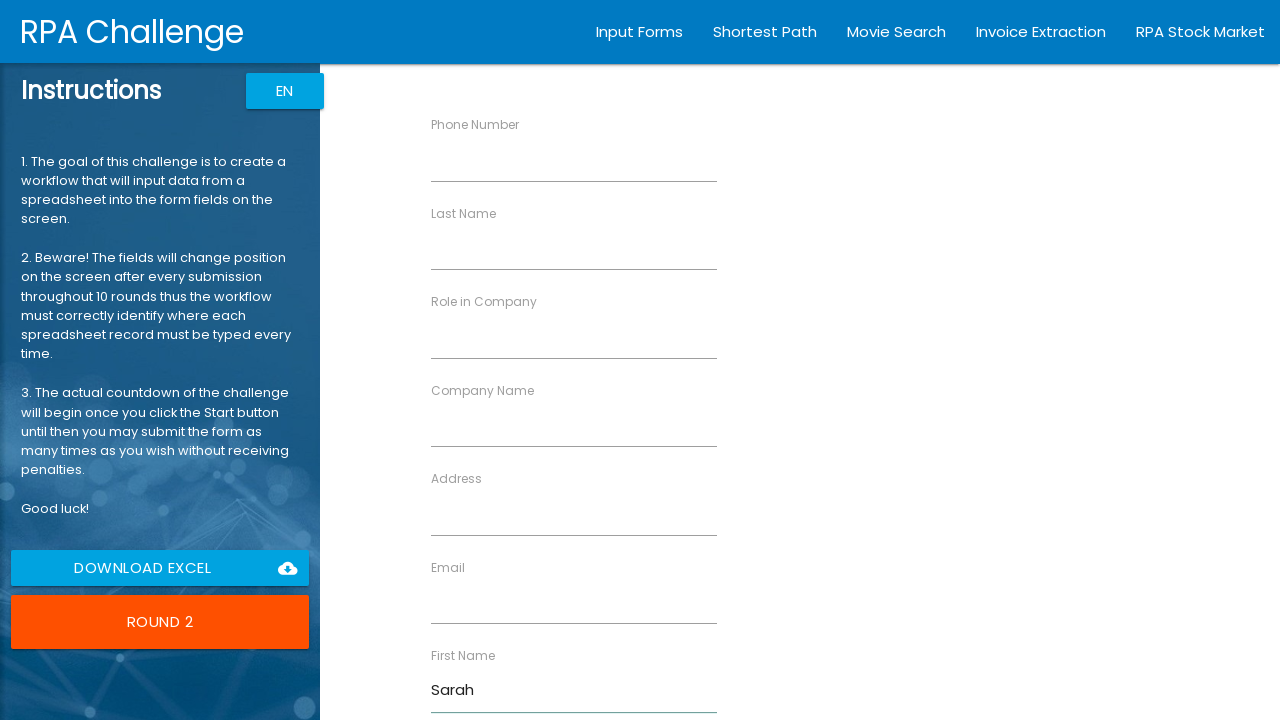

Filled Last Name field with 'Johnson' on input[ng-reflect-name='labelLastName']
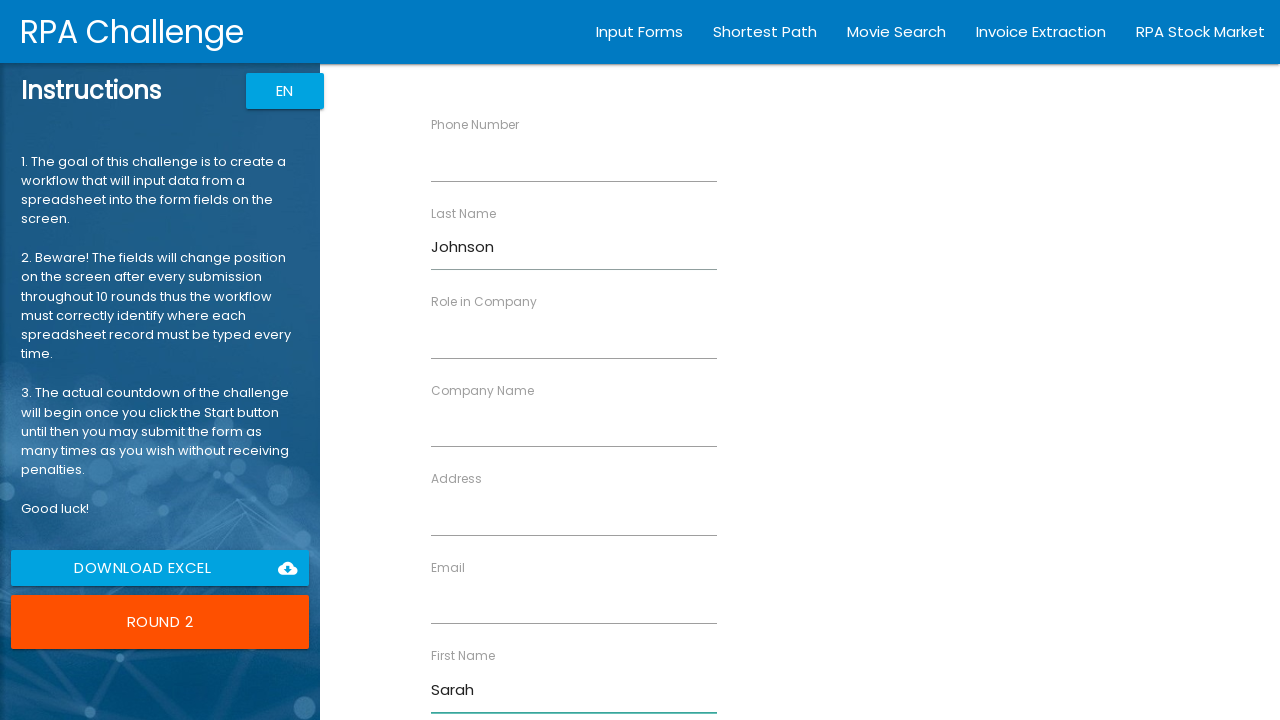

Filled Company Name field with 'TechStart Inc' on input[ng-reflect-name='labelCompanyName']
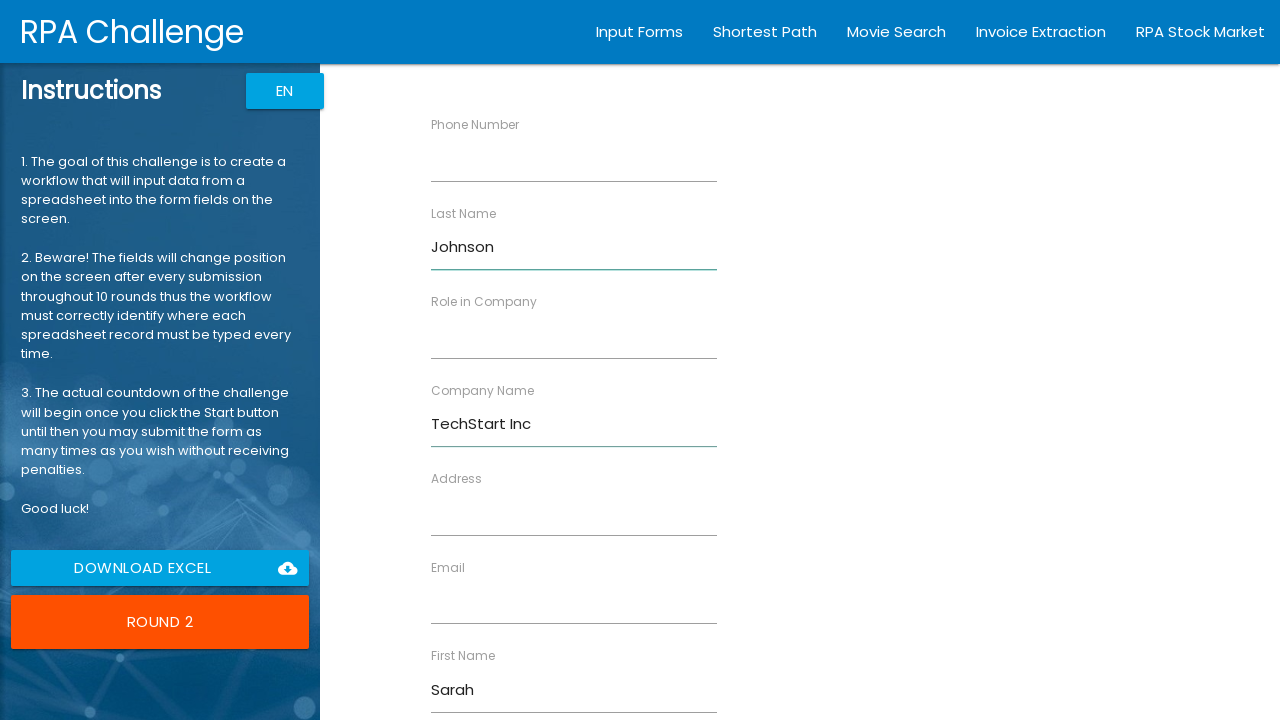

Filled Role in Company field with 'Product Manager' on input[ng-reflect-name='labelRole']
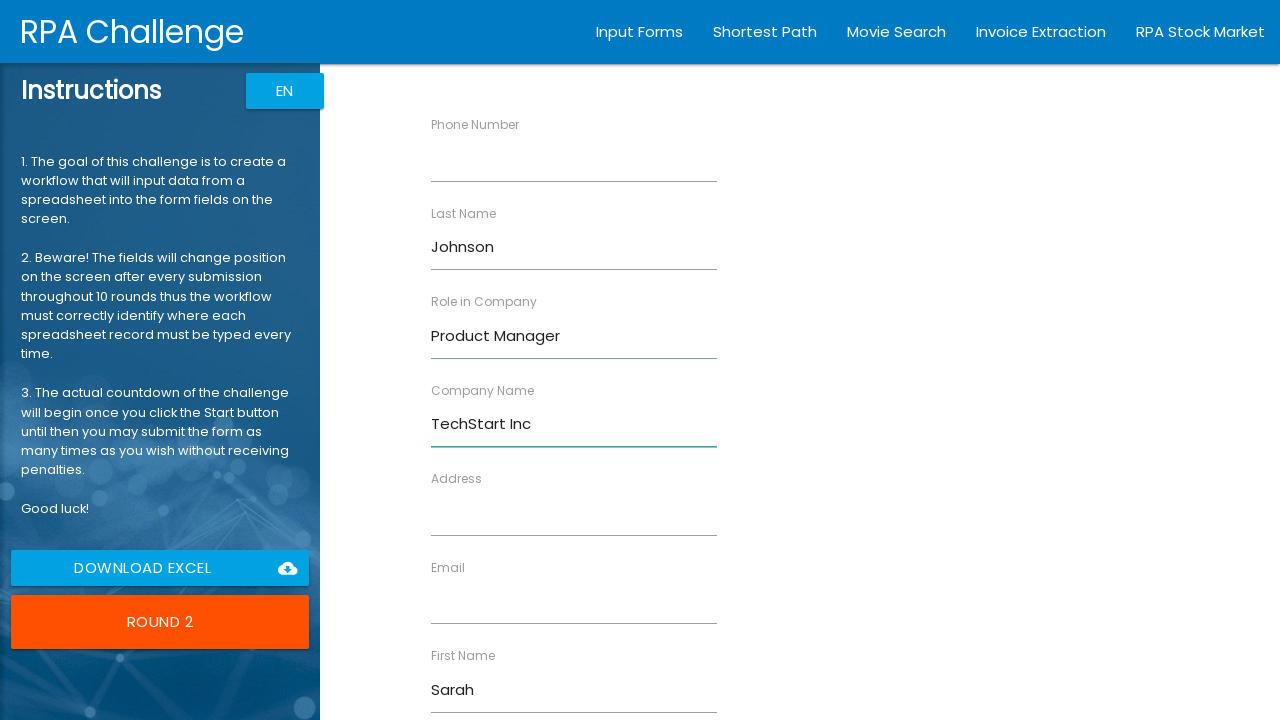

Filled Address field with '456 Oak Avenue, Seattle, WA' on input[ng-reflect-name='labelAddress']
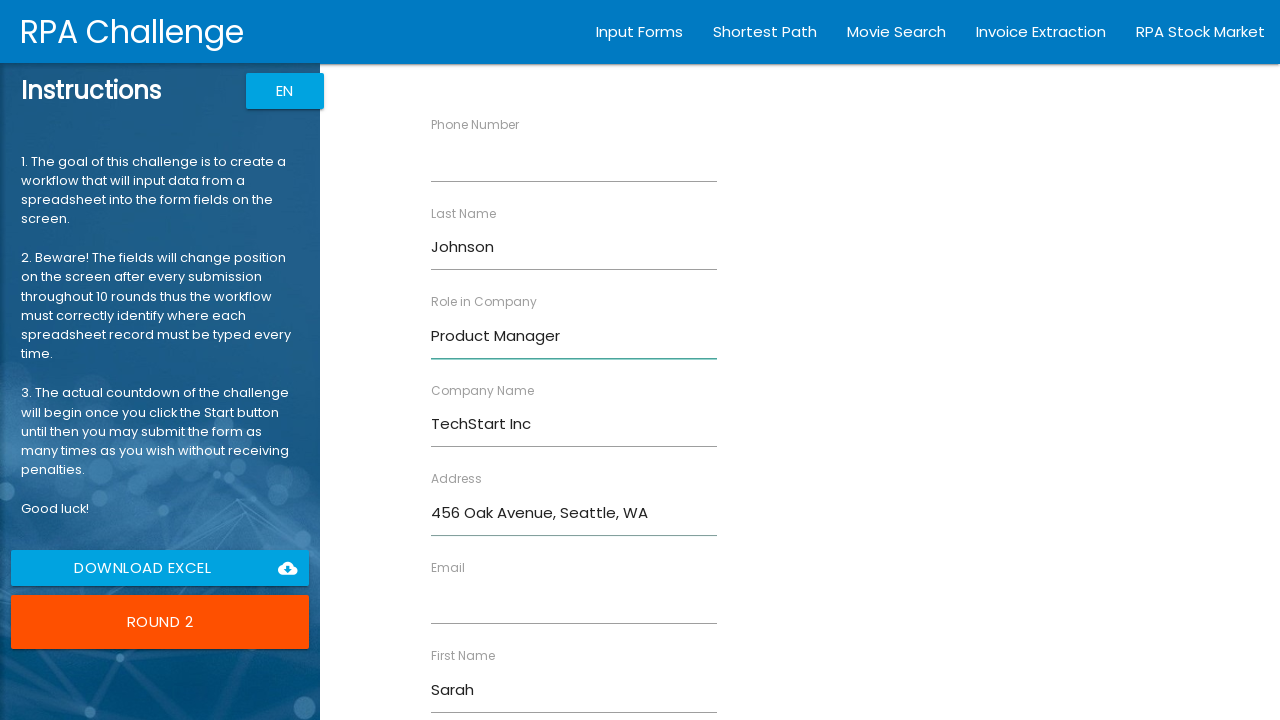

Filled Email field with 'sarah.johnson@techstart.io' on input[ng-reflect-name='labelEmail']
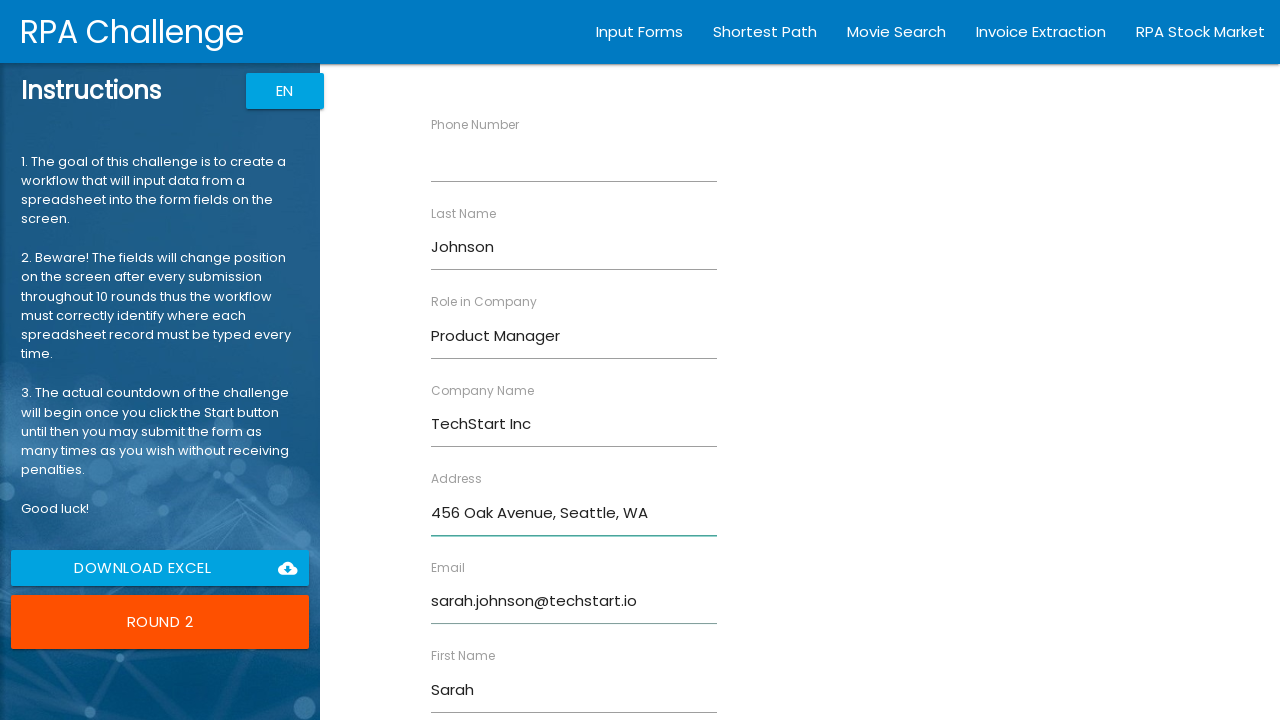

Filled Phone Number field with '5559876543' on input[ng-reflect-name='labelPhone']
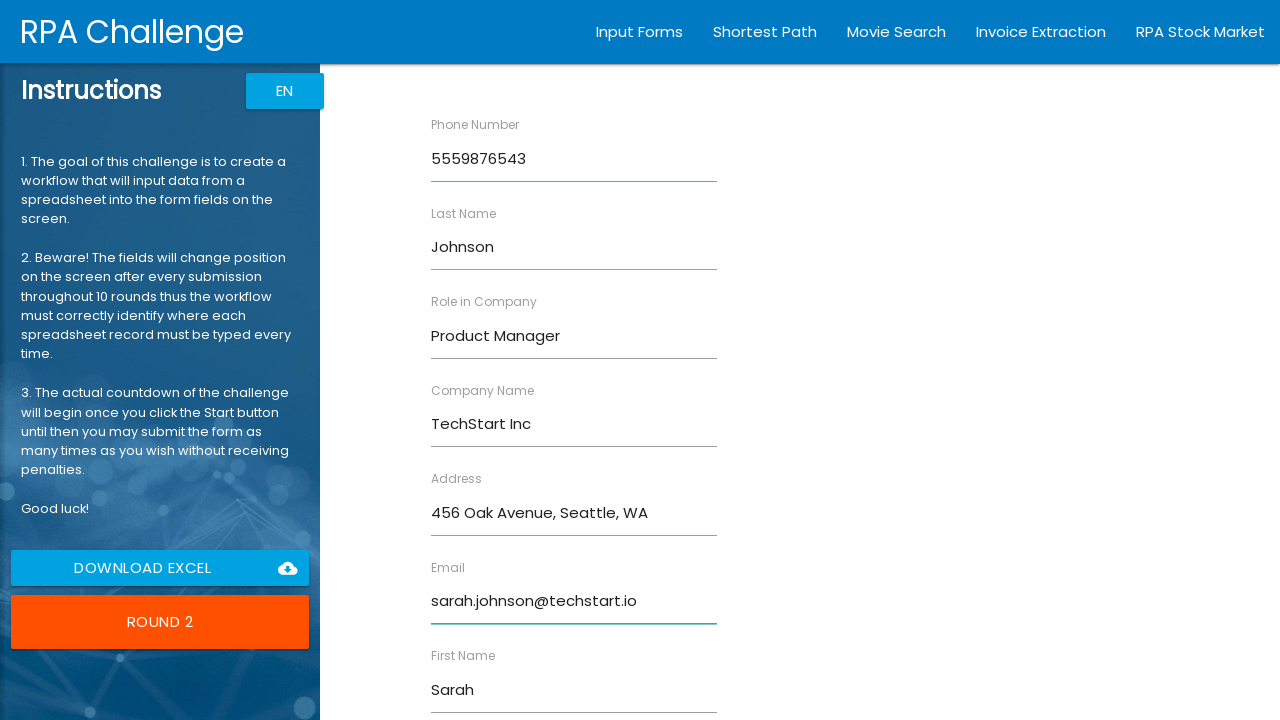

Clicked Submit button to submit form for Sarah Johnson at (478, 688) on input[value='Submit']
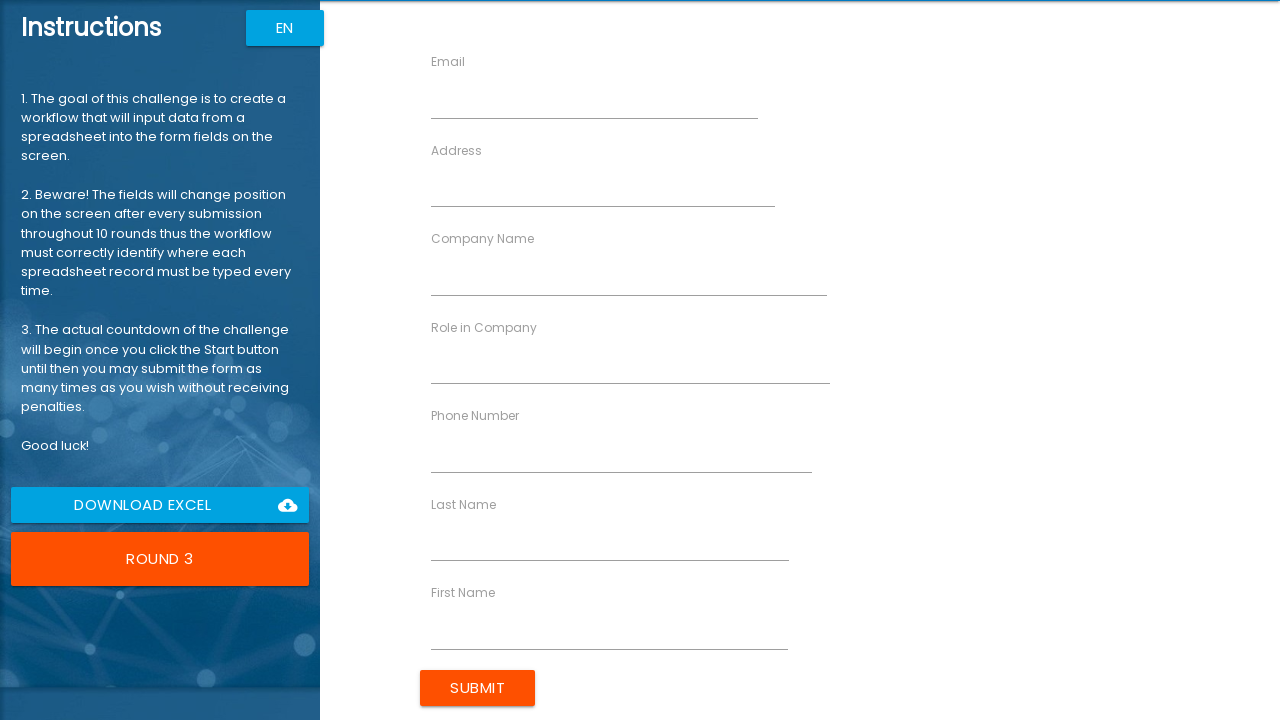

Filled First Name field with 'Michael' on input[ng-reflect-name='labelFirstName']
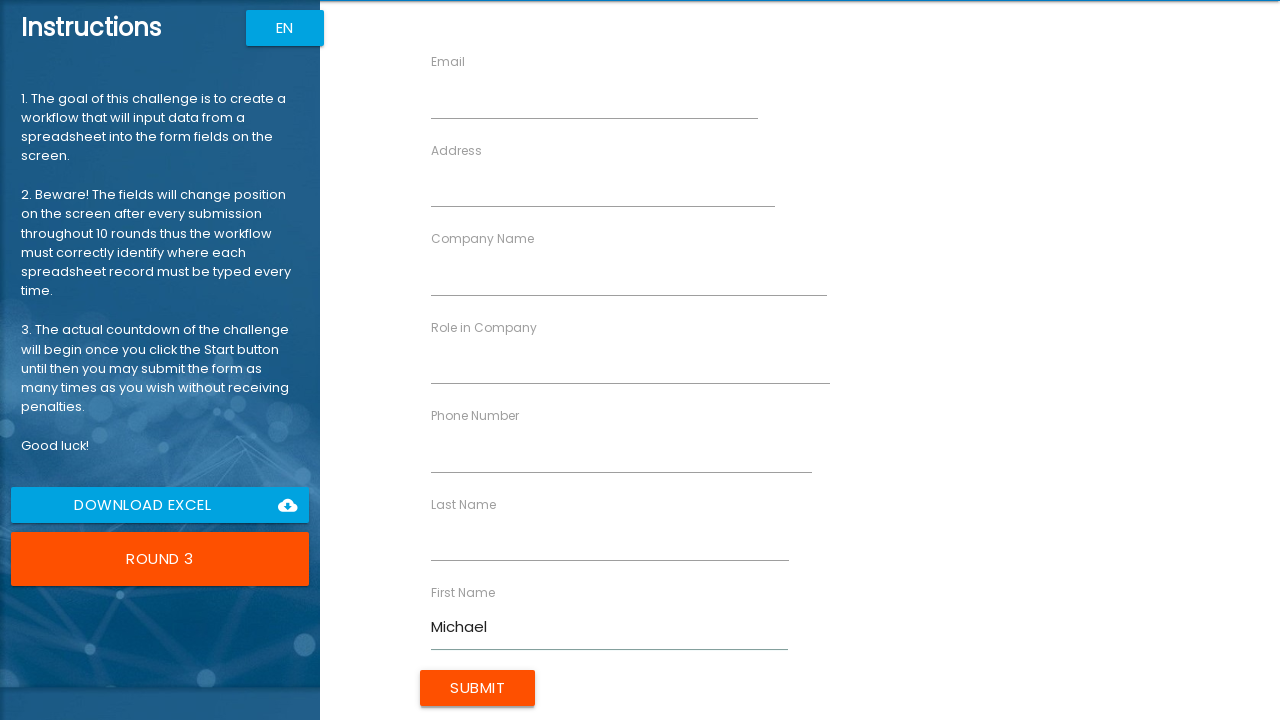

Filled Last Name field with 'Chen' on input[ng-reflect-name='labelLastName']
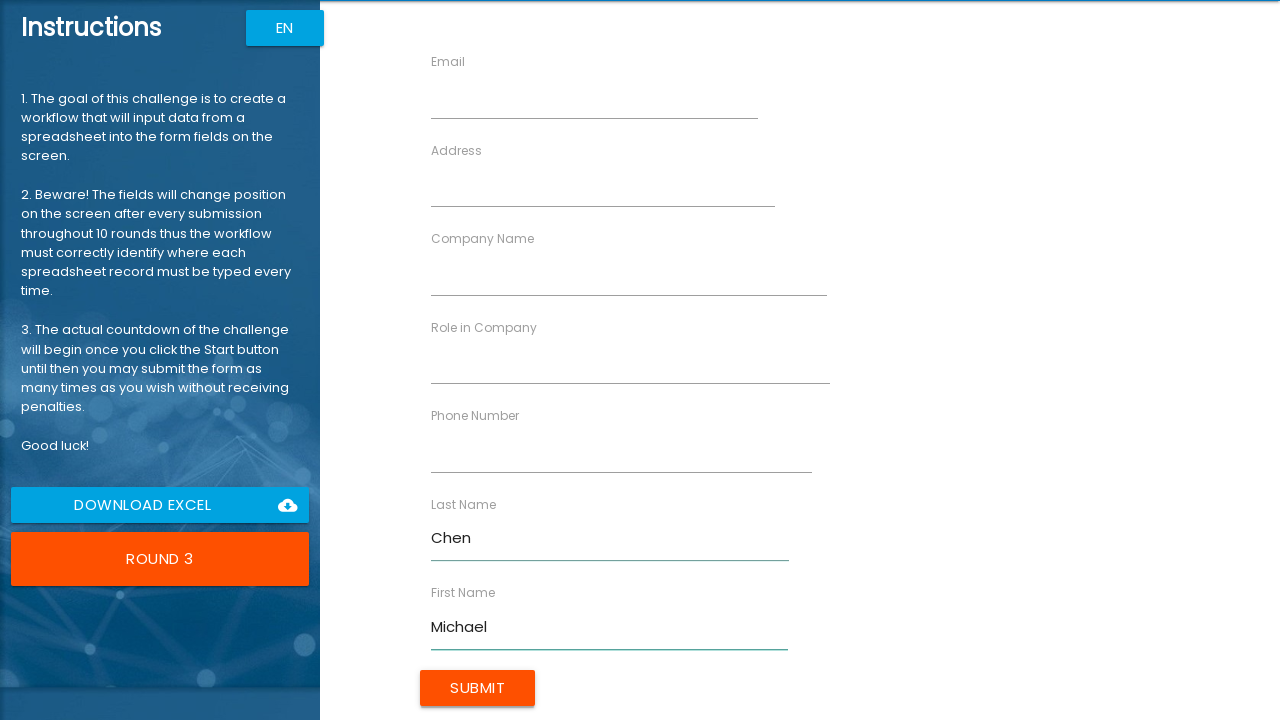

Filled Company Name field with 'Global Solutions' on input[ng-reflect-name='labelCompanyName']
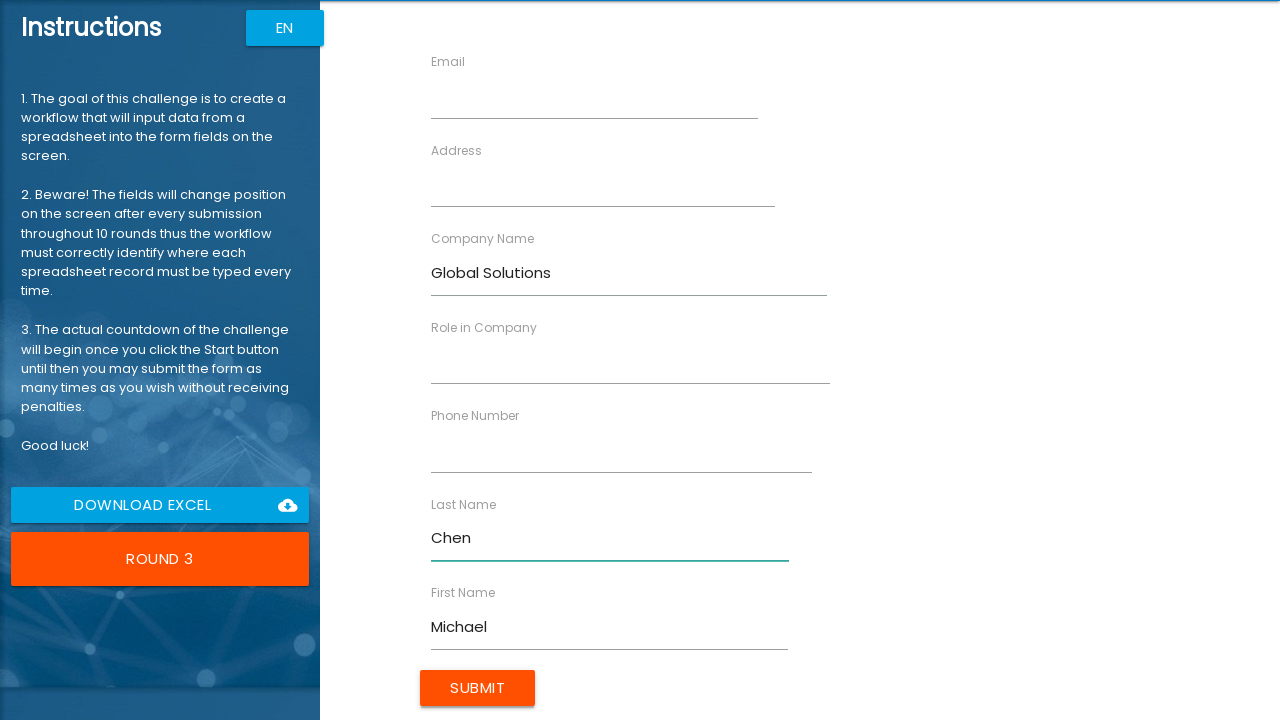

Filled Role in Company field with 'Data Analyst' on input[ng-reflect-name='labelRole']
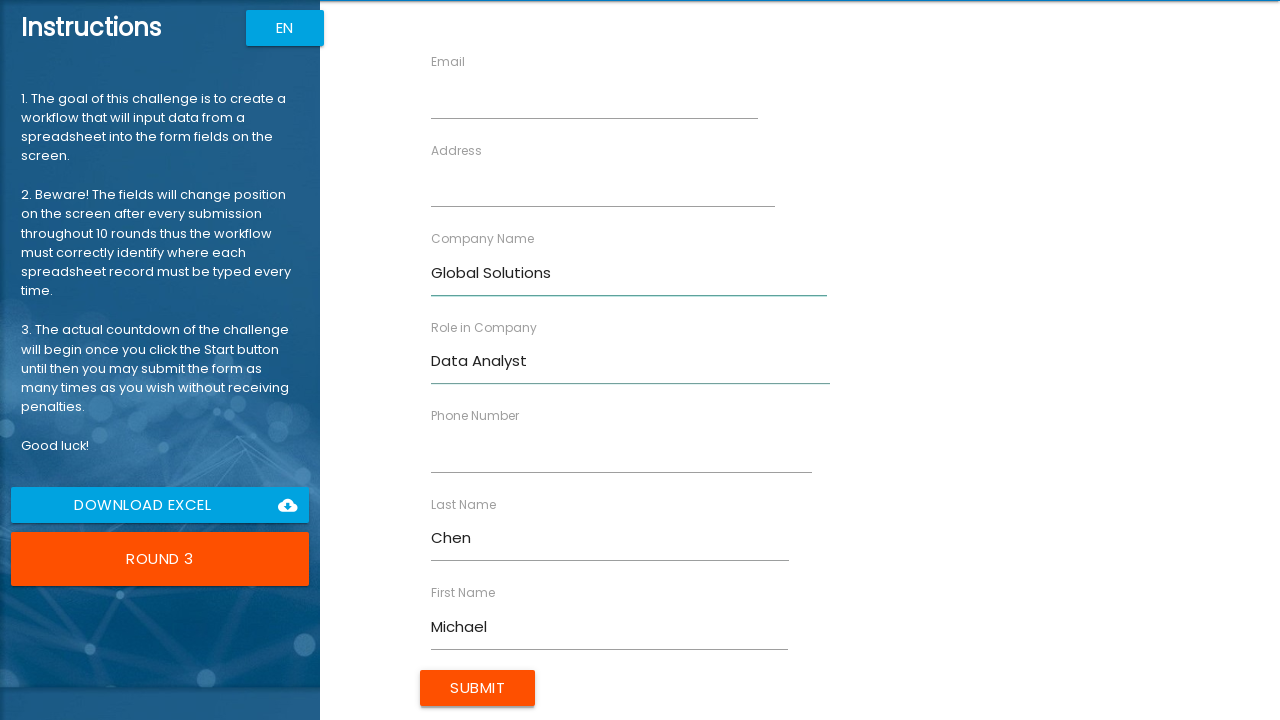

Filled Address field with '789 Pine Road, Austin, TX' on input[ng-reflect-name='labelAddress']
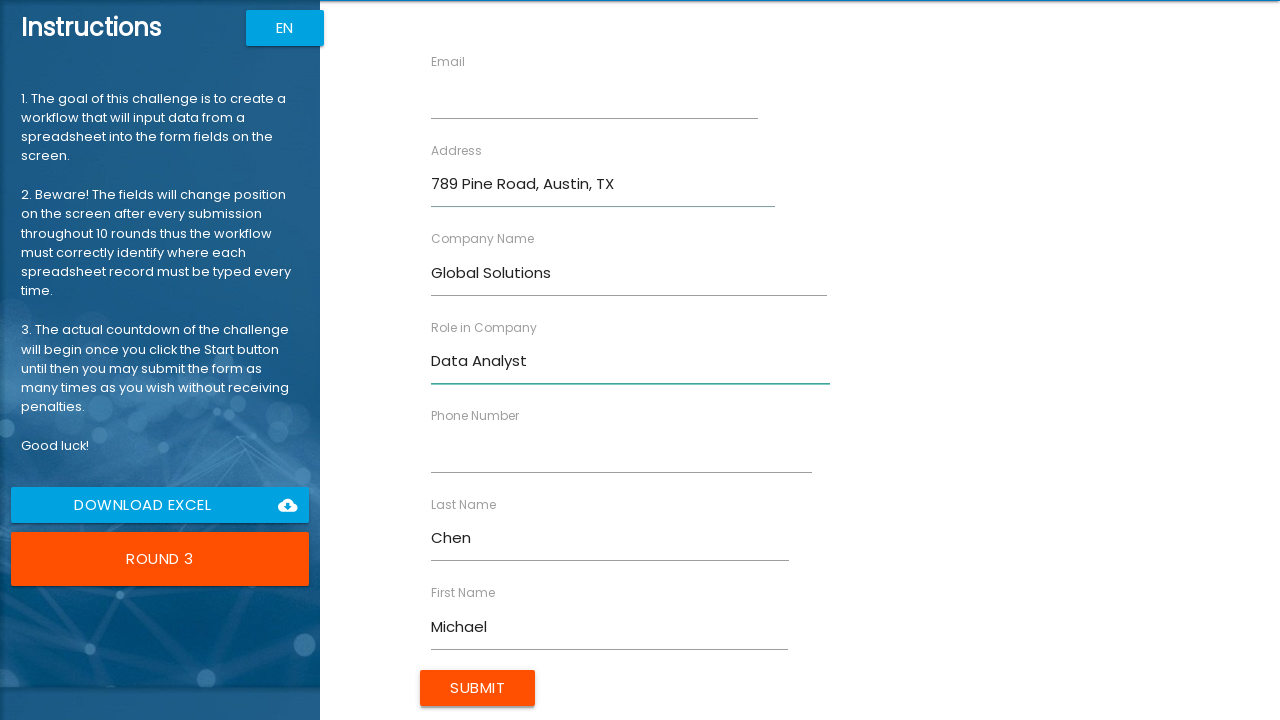

Filled Email field with 'm.chen@globalsolutions.com' on input[ng-reflect-name='labelEmail']
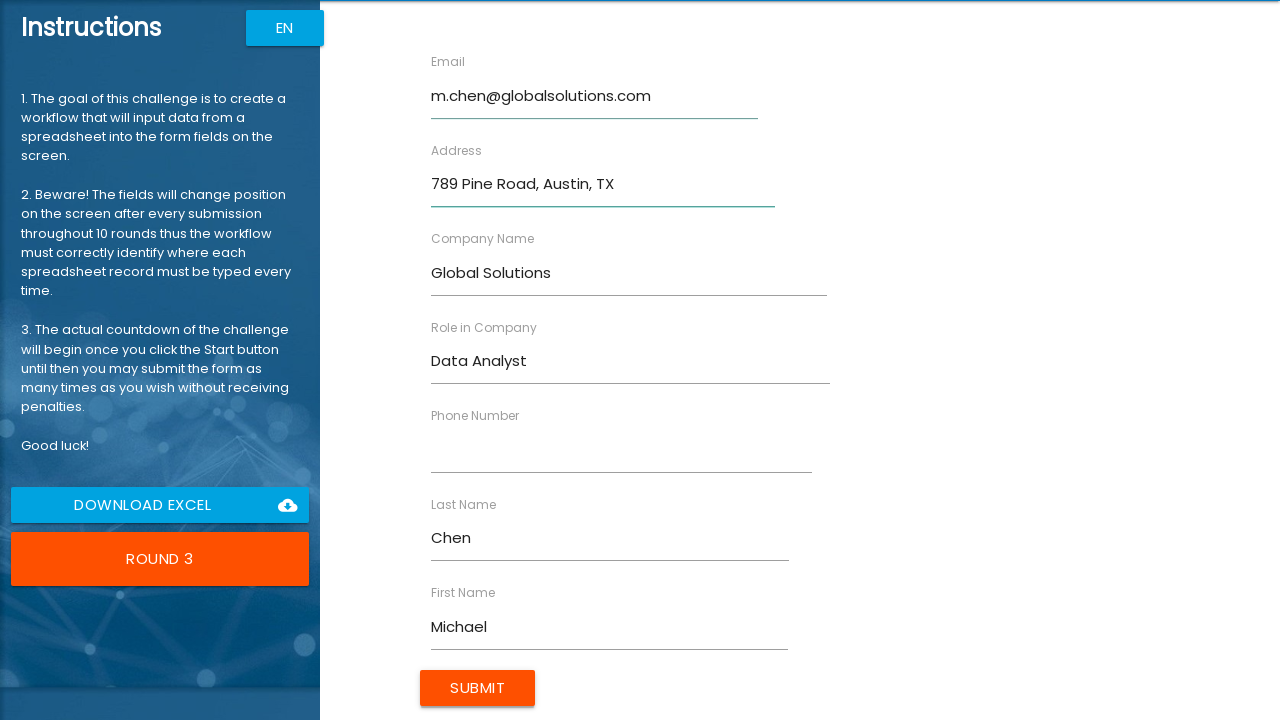

Filled Phone Number field with '5554567890' on input[ng-reflect-name='labelPhone']
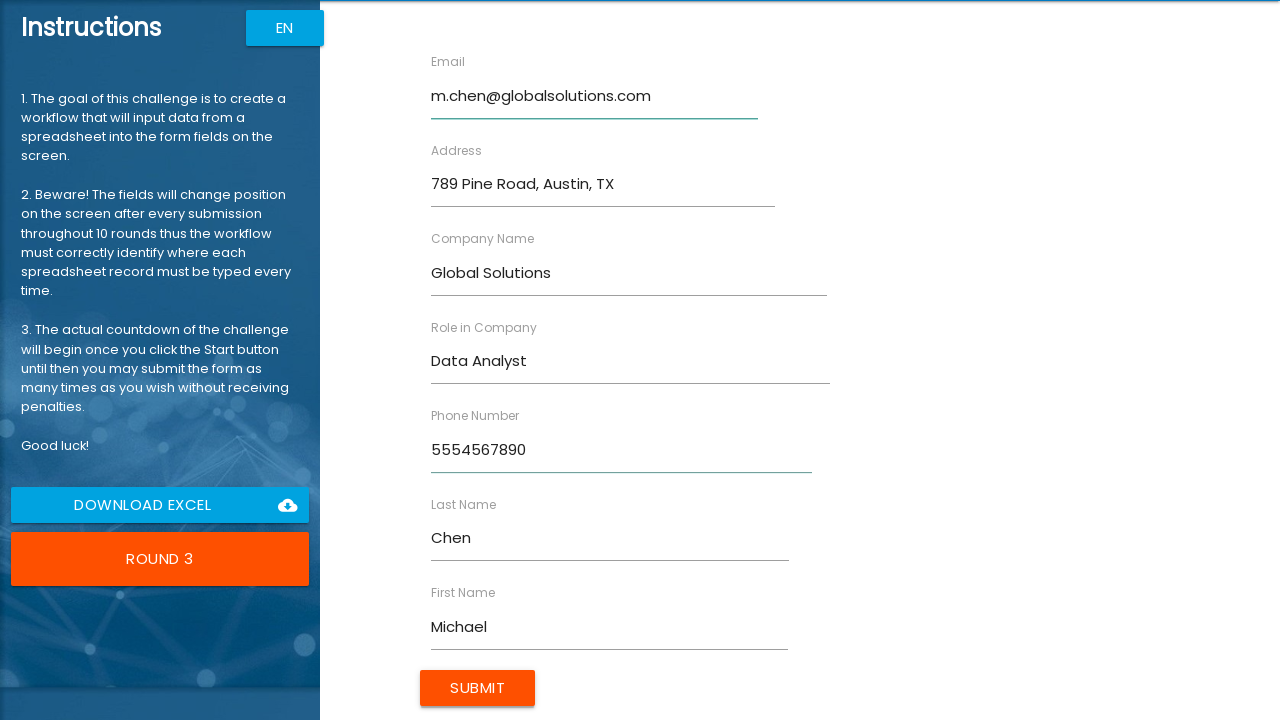

Clicked Submit button to submit form for Michael Chen at (478, 688) on input[value='Submit']
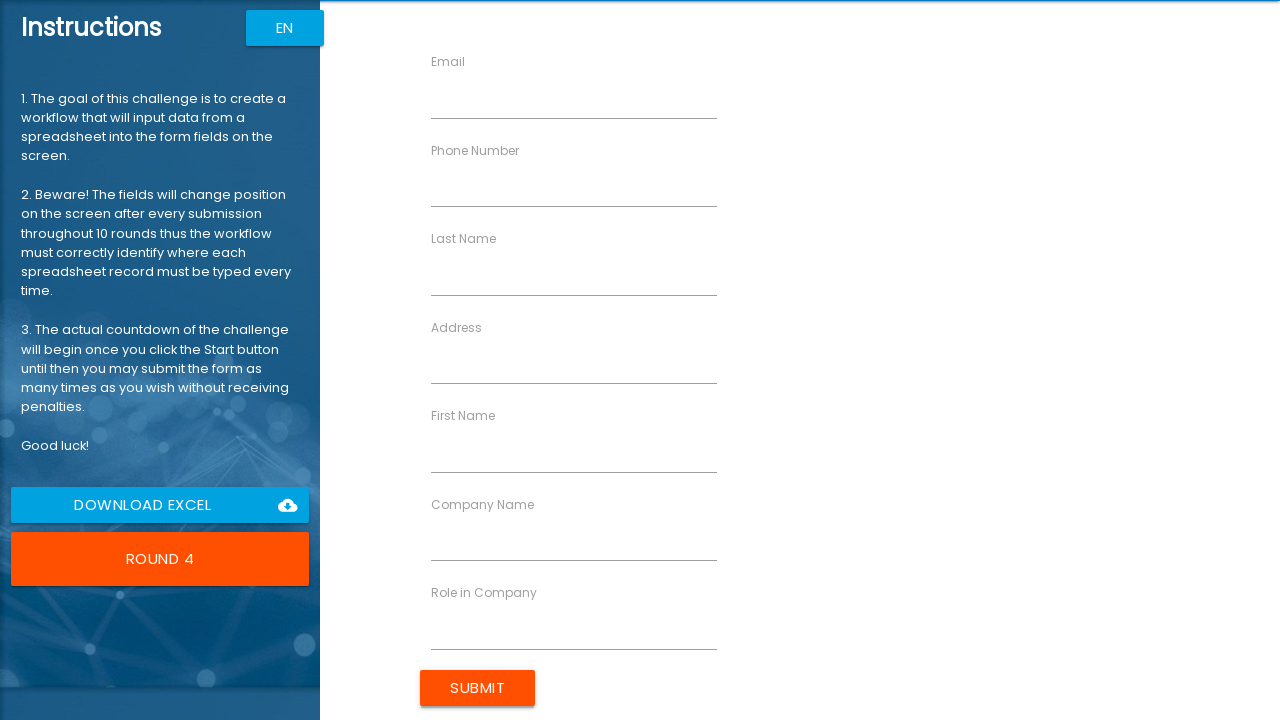

Waited 2 seconds for final results to display
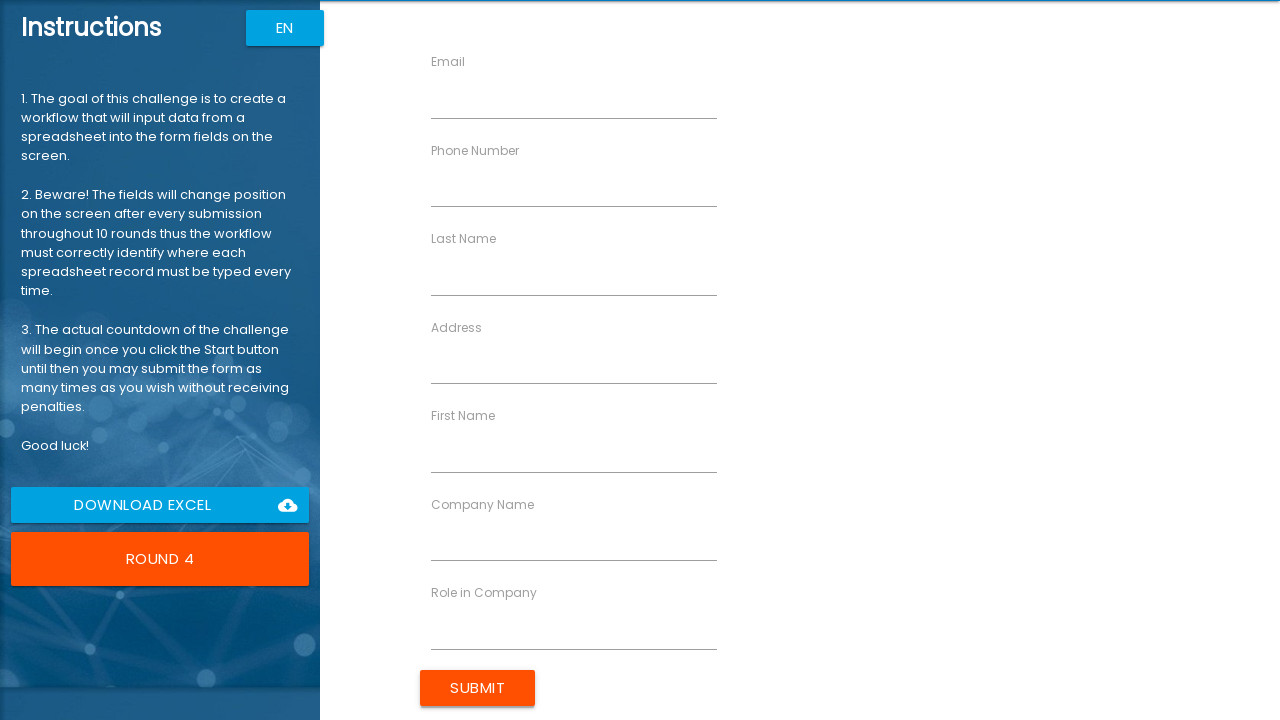

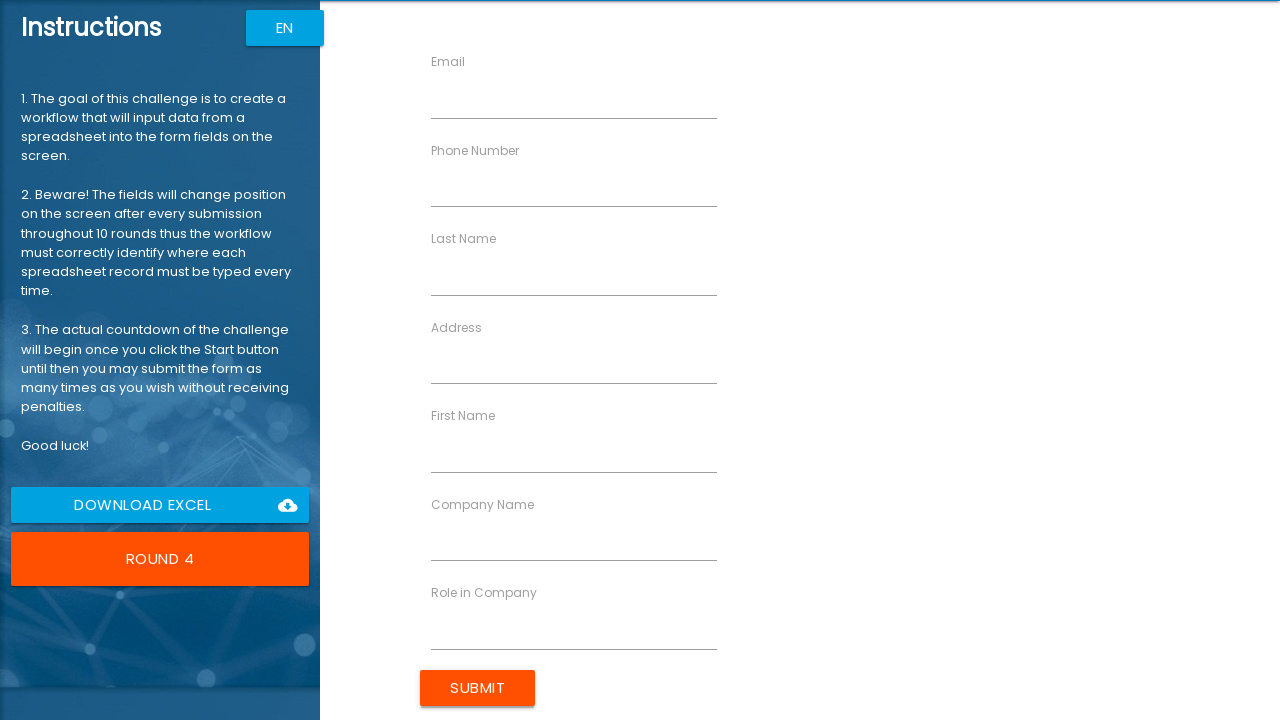